Tests that entered text is trimmed when editing a todo item.

Starting URL: https://demo.playwright.dev/todomvc

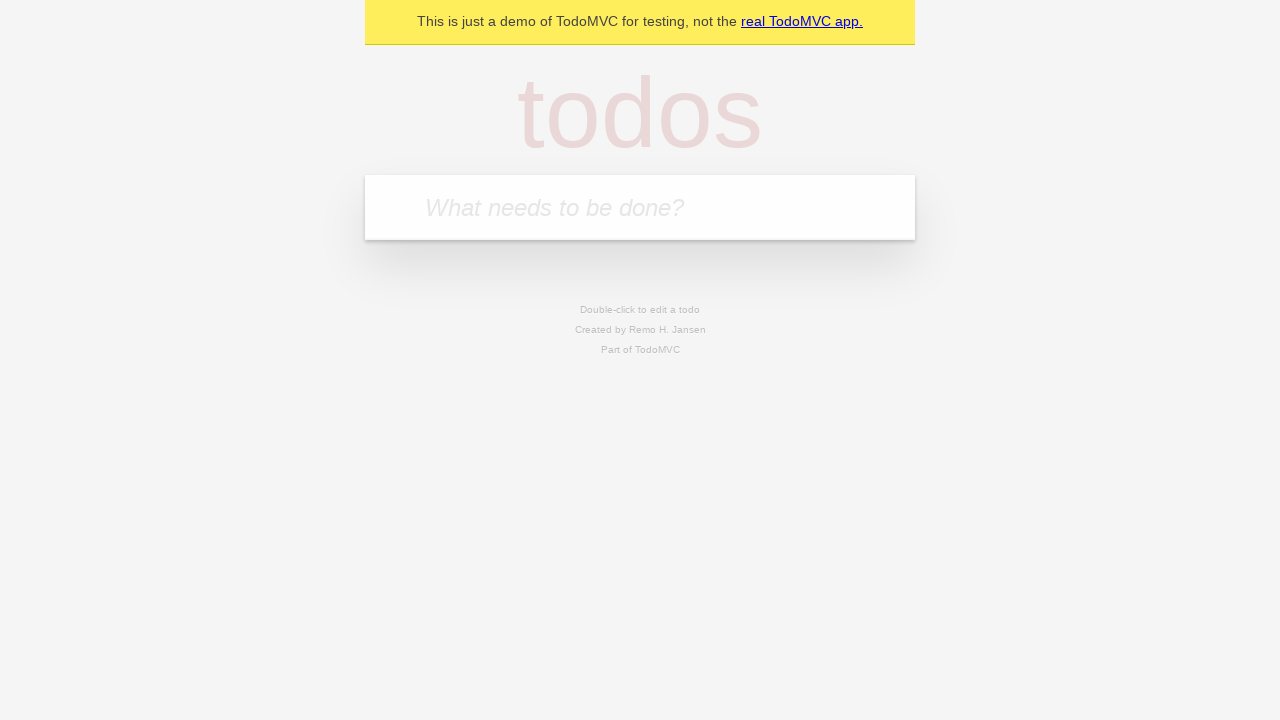

Navigated to TodoMVC demo page
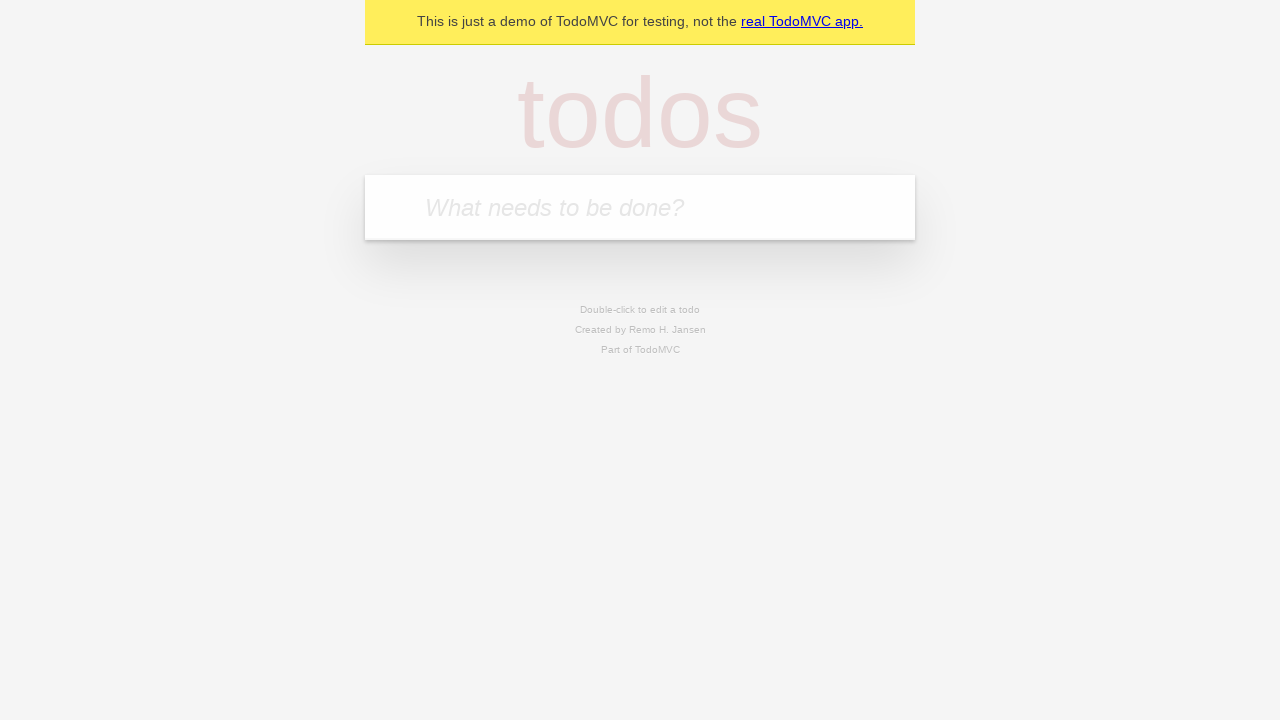

Filled first todo input with 'buy some cheese' on internal:attr=[placeholder="What needs to be done?"i]
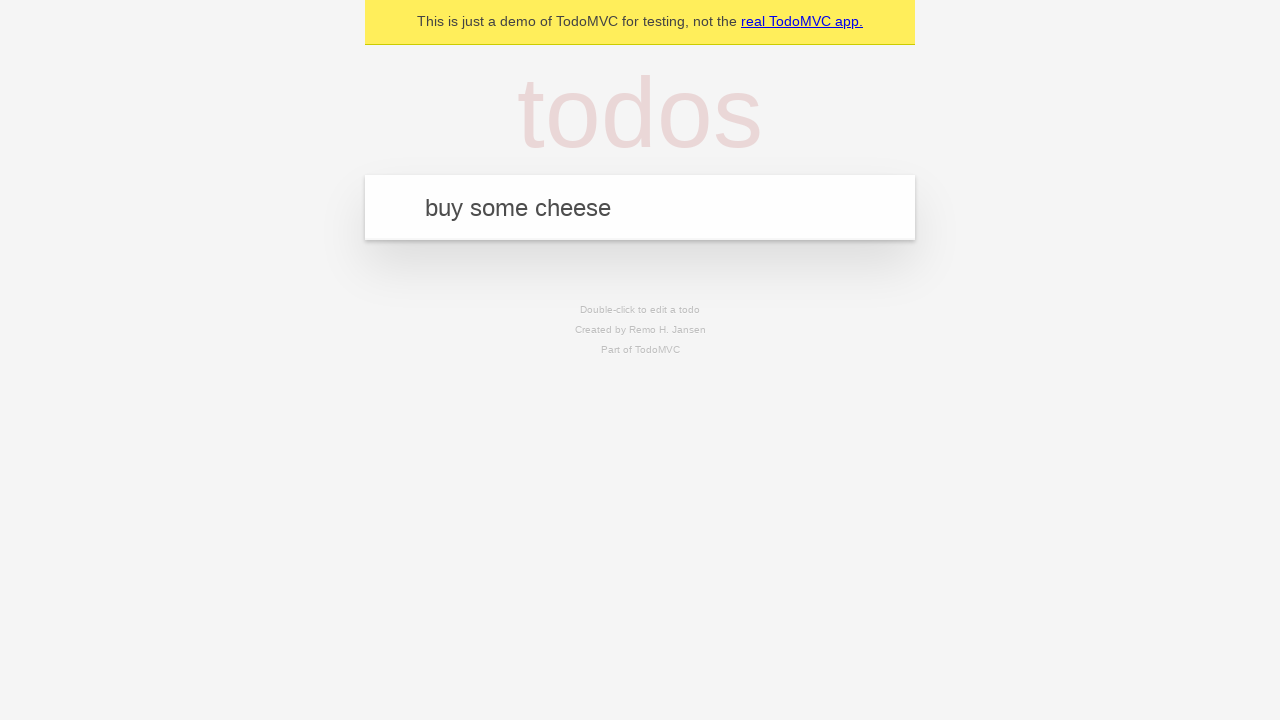

Pressed Enter to create first todo item on internal:attr=[placeholder="What needs to be done?"i]
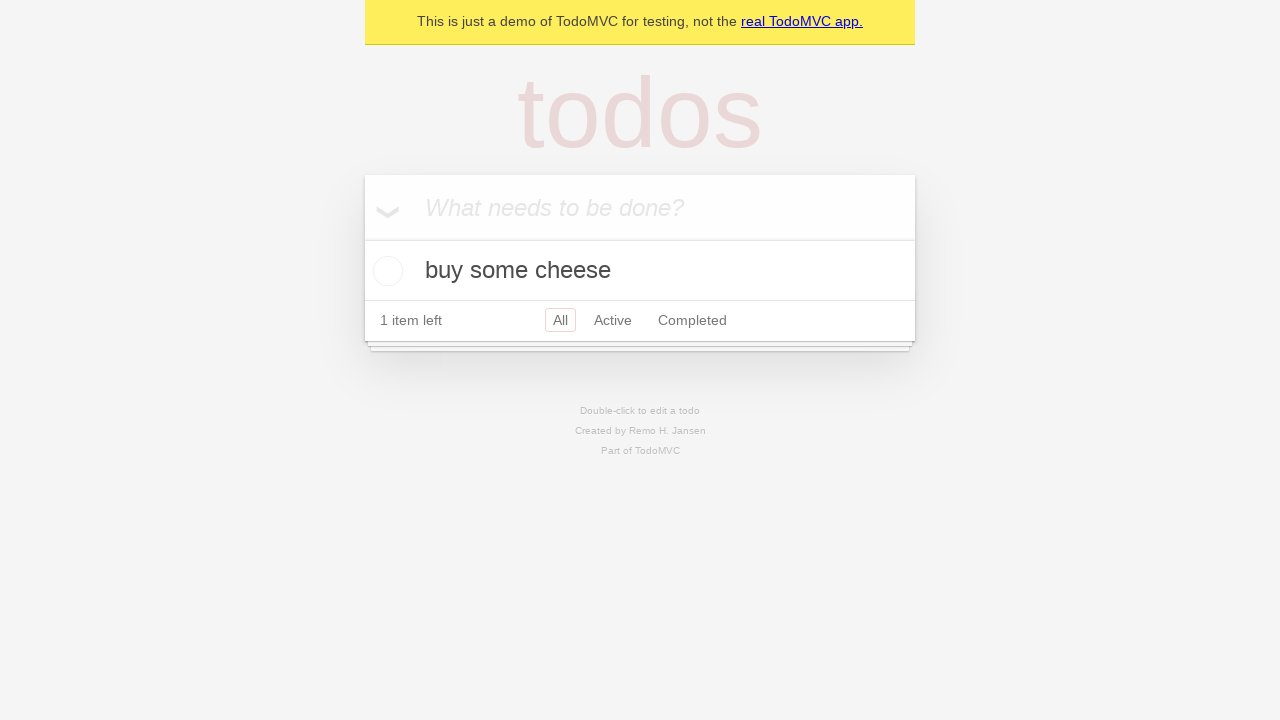

Filled second todo input with 'feed the cat' on internal:attr=[placeholder="What needs to be done?"i]
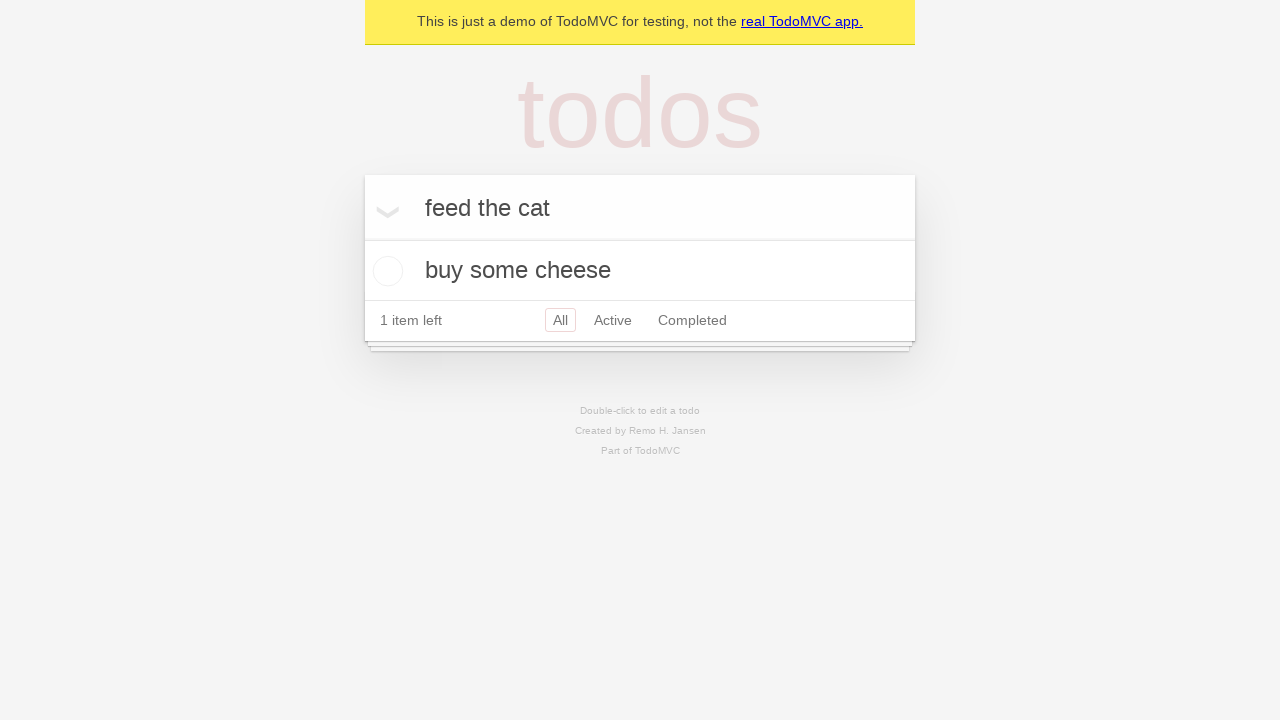

Pressed Enter to create second todo item on internal:attr=[placeholder="What needs to be done?"i]
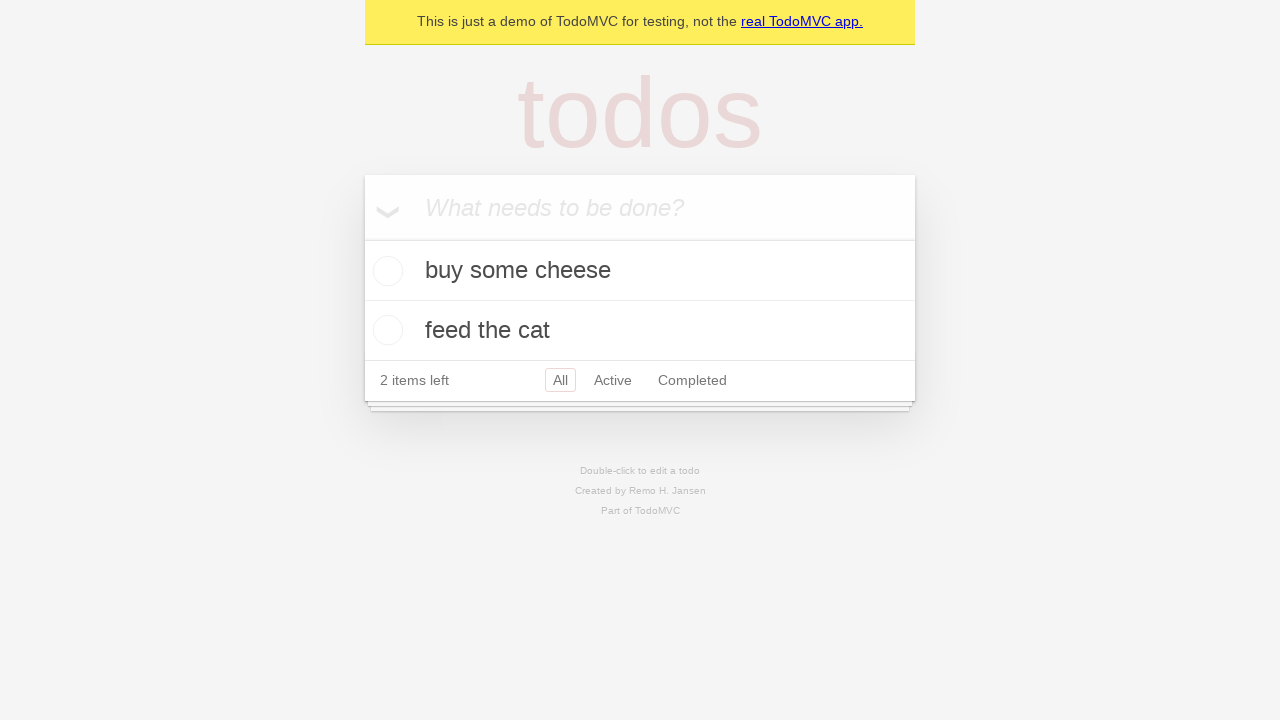

Filled third todo input with 'book a doctors appointment' on internal:attr=[placeholder="What needs to be done?"i]
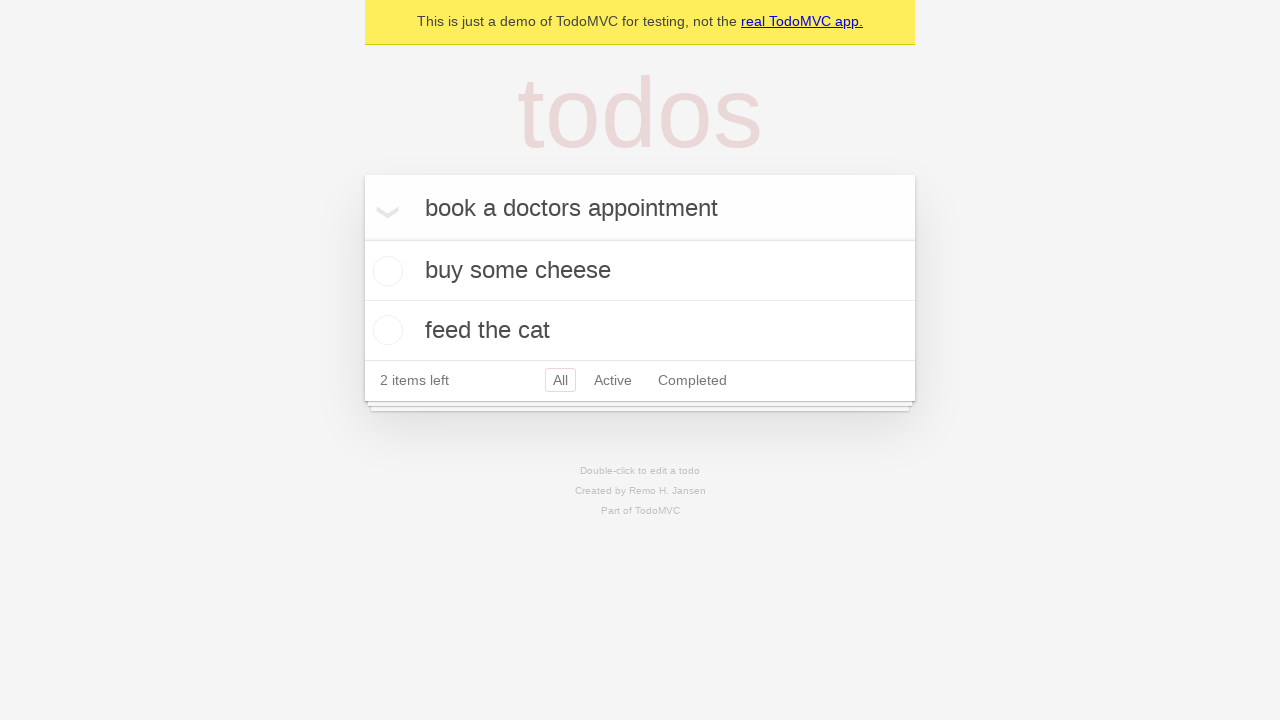

Pressed Enter to create third todo item on internal:attr=[placeholder="What needs to be done?"i]
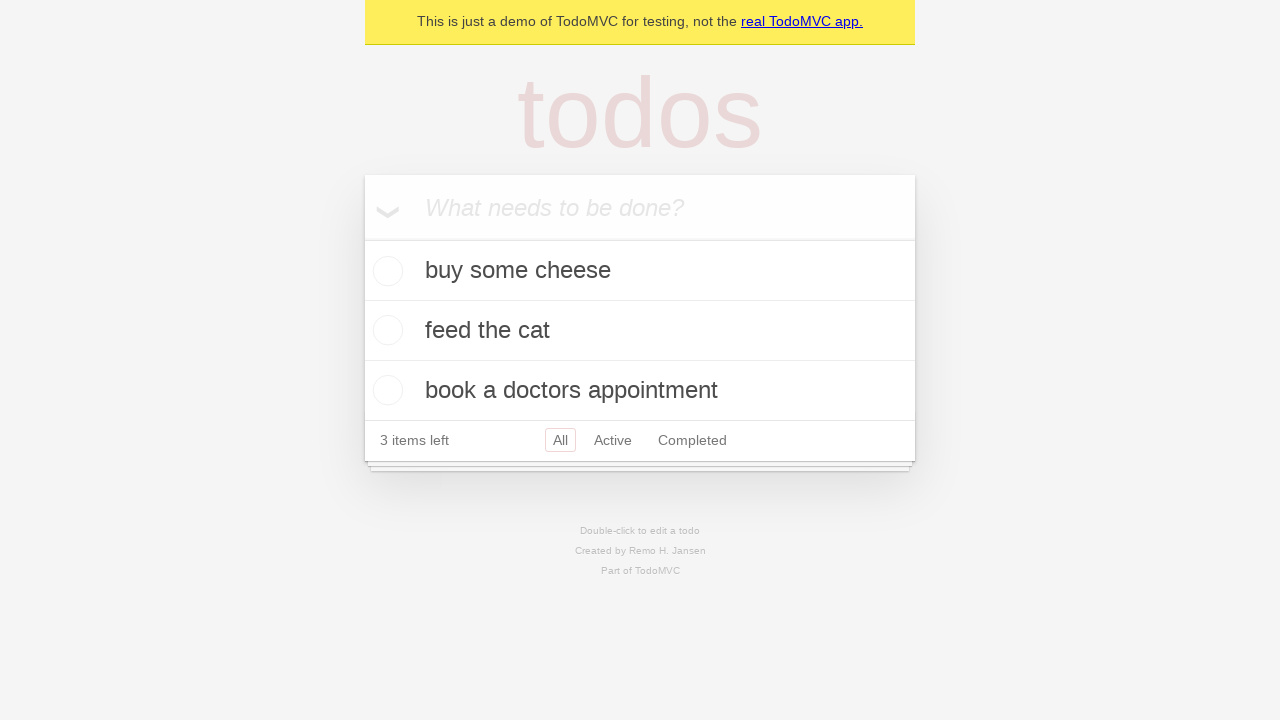

Double-clicked second todo item to enter edit mode at (640, 331) on internal:testid=[data-testid="todo-item"s] >> nth=1
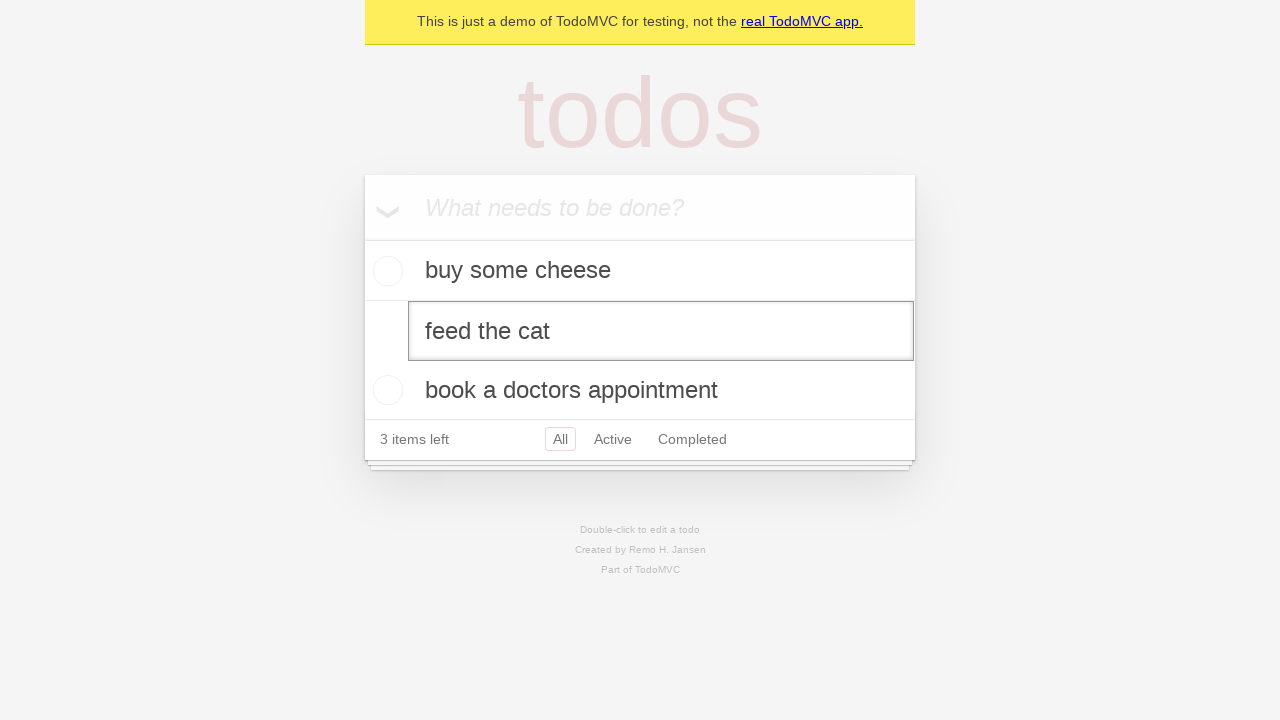

Filled edit field with text containing leading and trailing whitespace on internal:testid=[data-testid="todo-item"s] >> nth=1 >> internal:role=textbox[nam
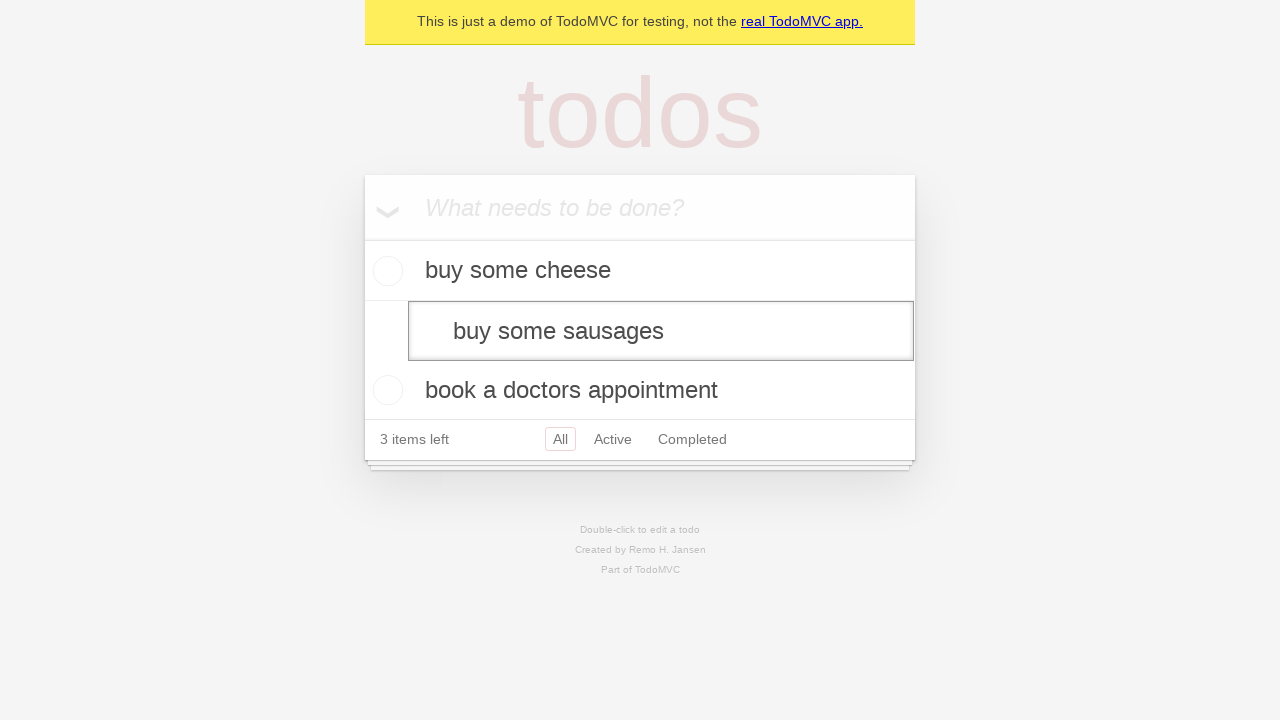

Pressed Enter to confirm edit and verify text is trimmed on internal:testid=[data-testid="todo-item"s] >> nth=1 >> internal:role=textbox[nam
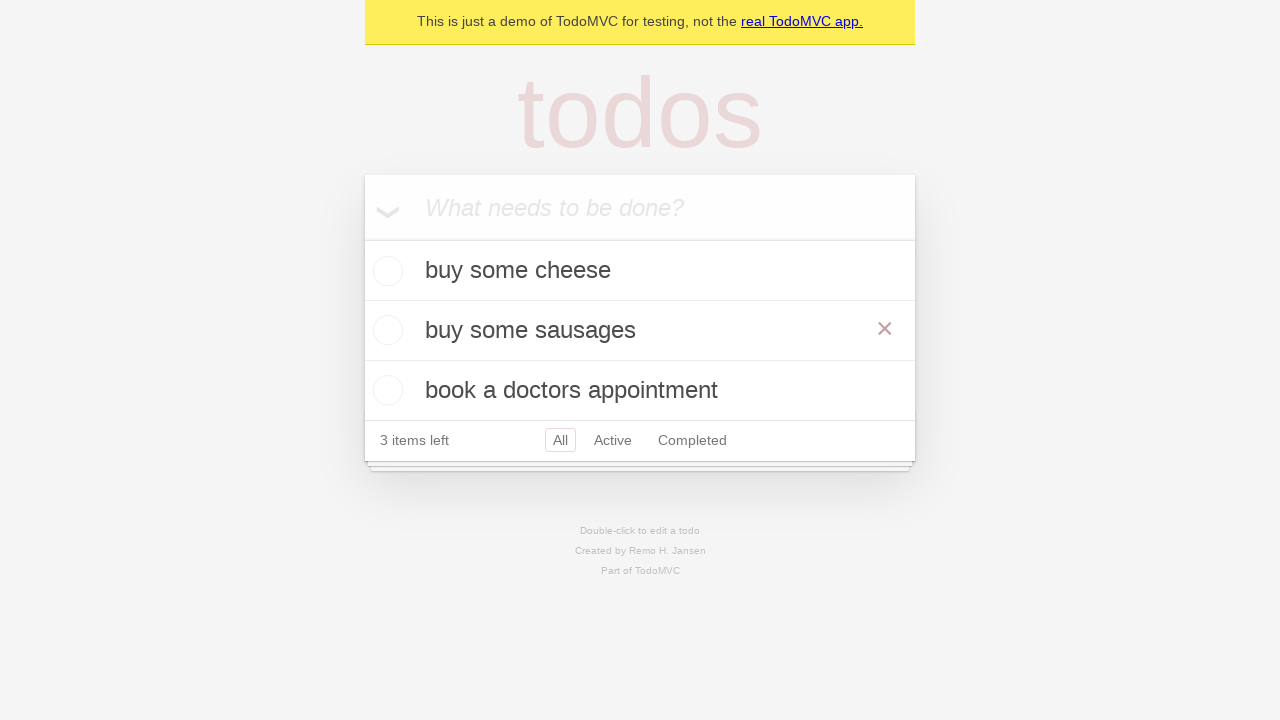

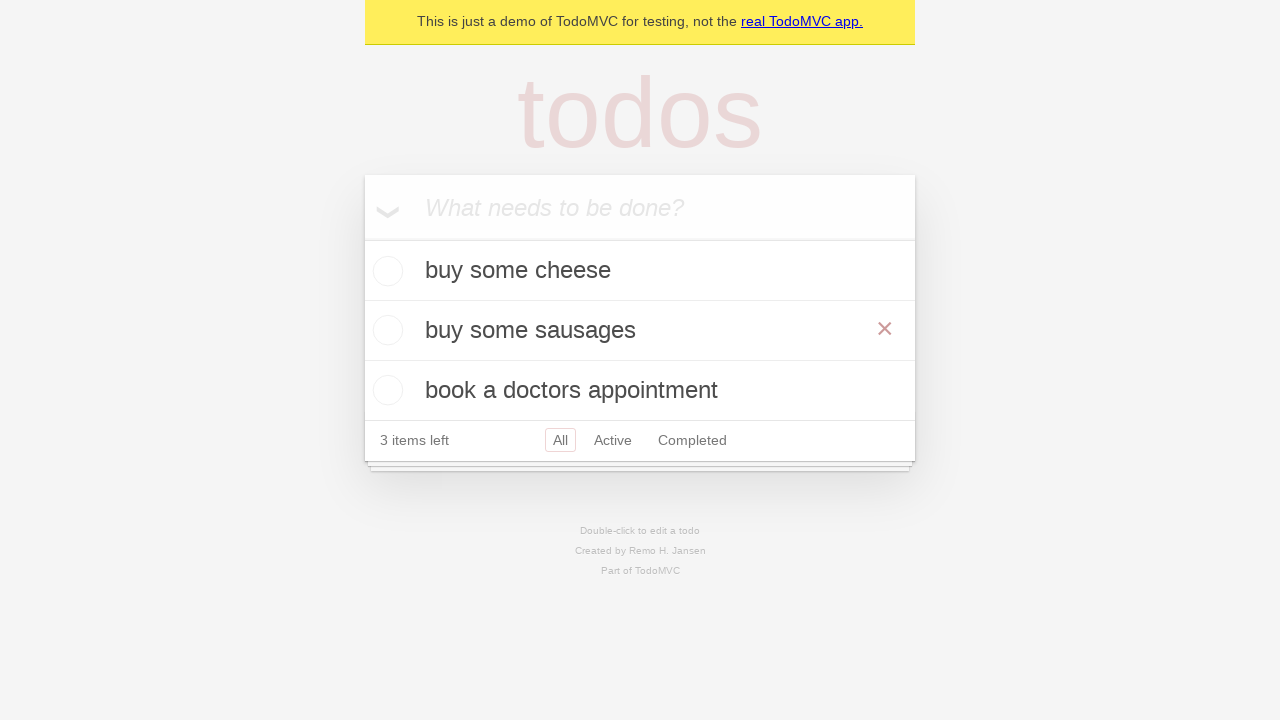